Tests notification message functionality by repeatedly clicking a link until a specific notification message appears

Starting URL: https://the-internet.herokuapp.com/notification_message_rendered

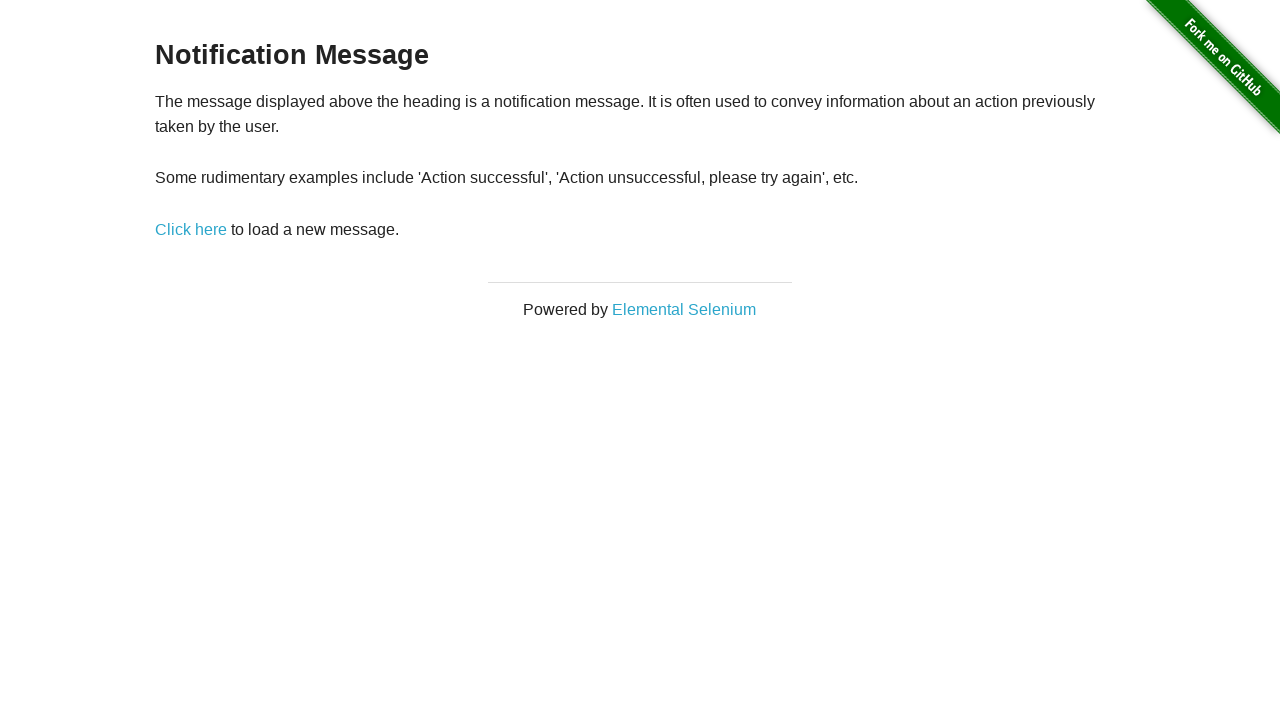

Waited for page title (h3) to be visible
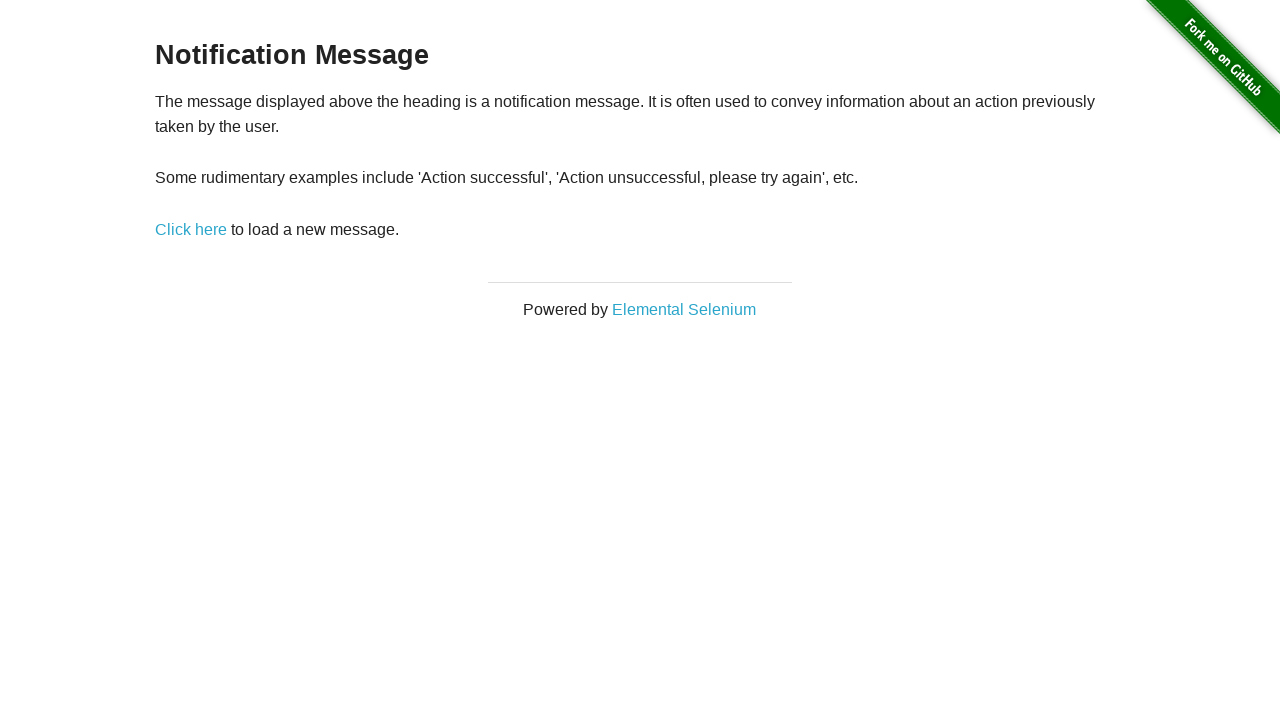

Clicked 'Click here' link (attempt 1) at (191, 229) on xpath=//a[text()='Click here']
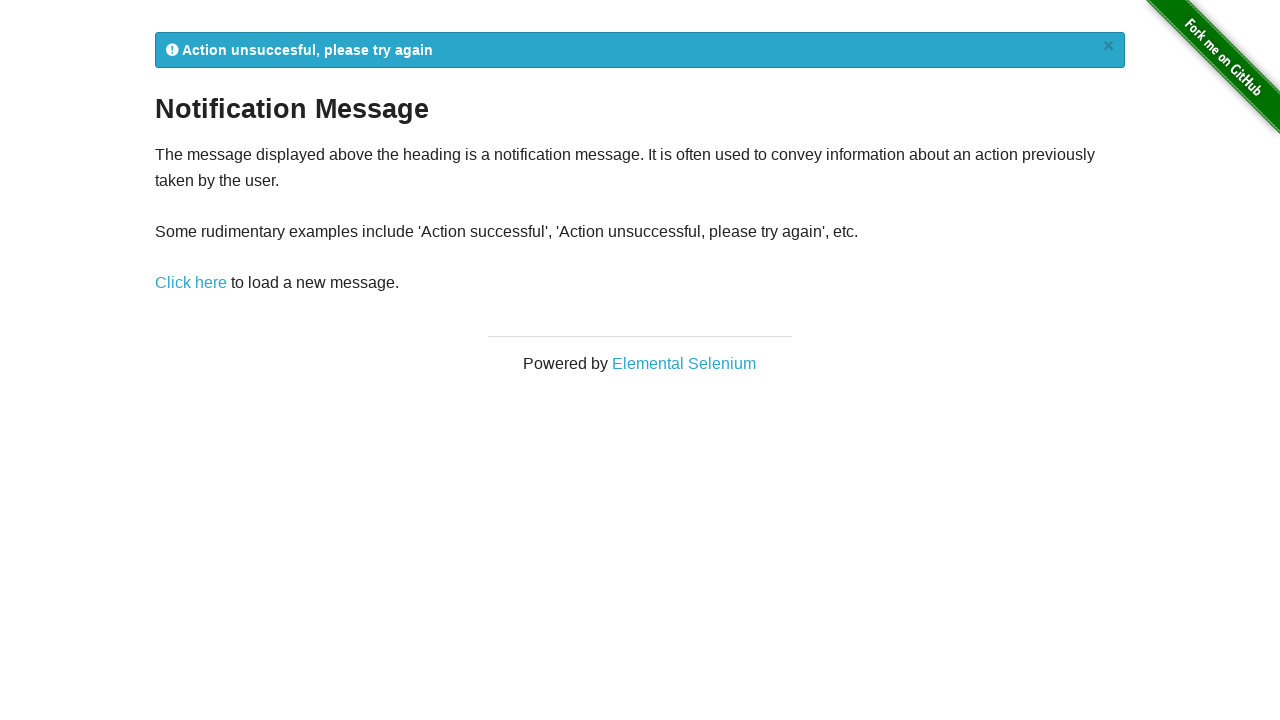

Waited for 'Click here' link to be visible again after page refresh
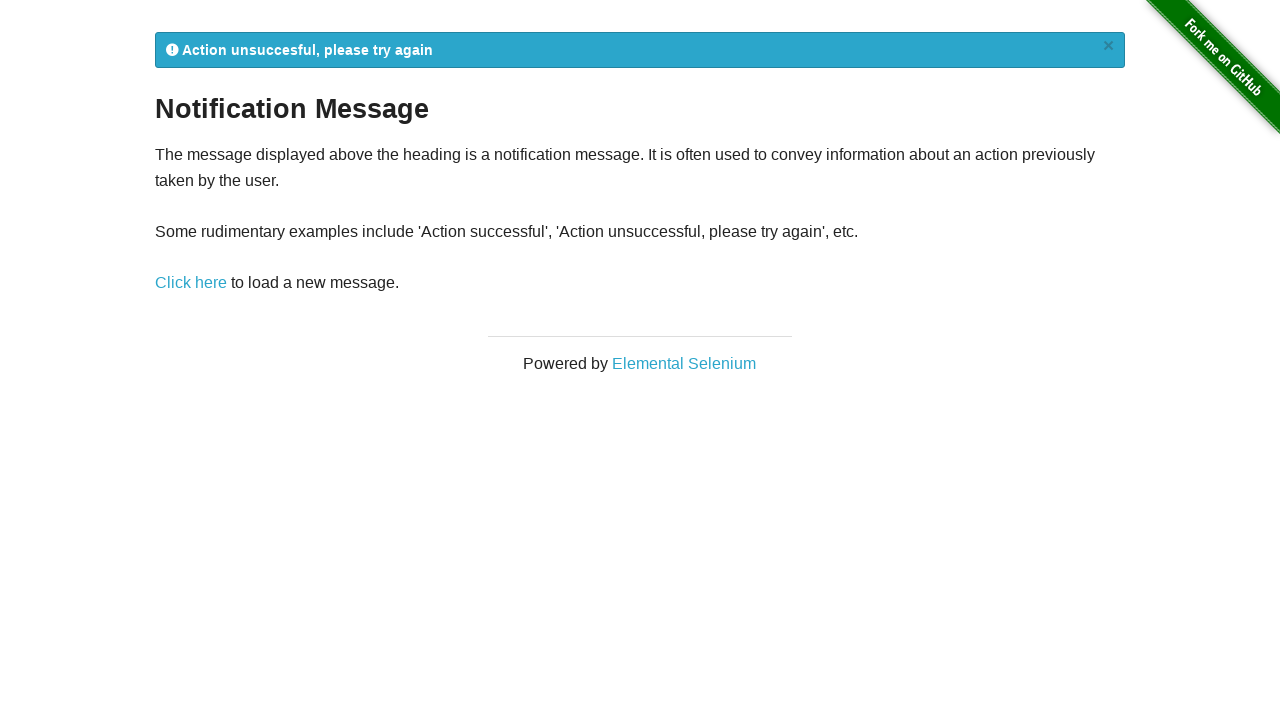

Notification message found: '
            Action unsuccesful, please try again
            ×
          '
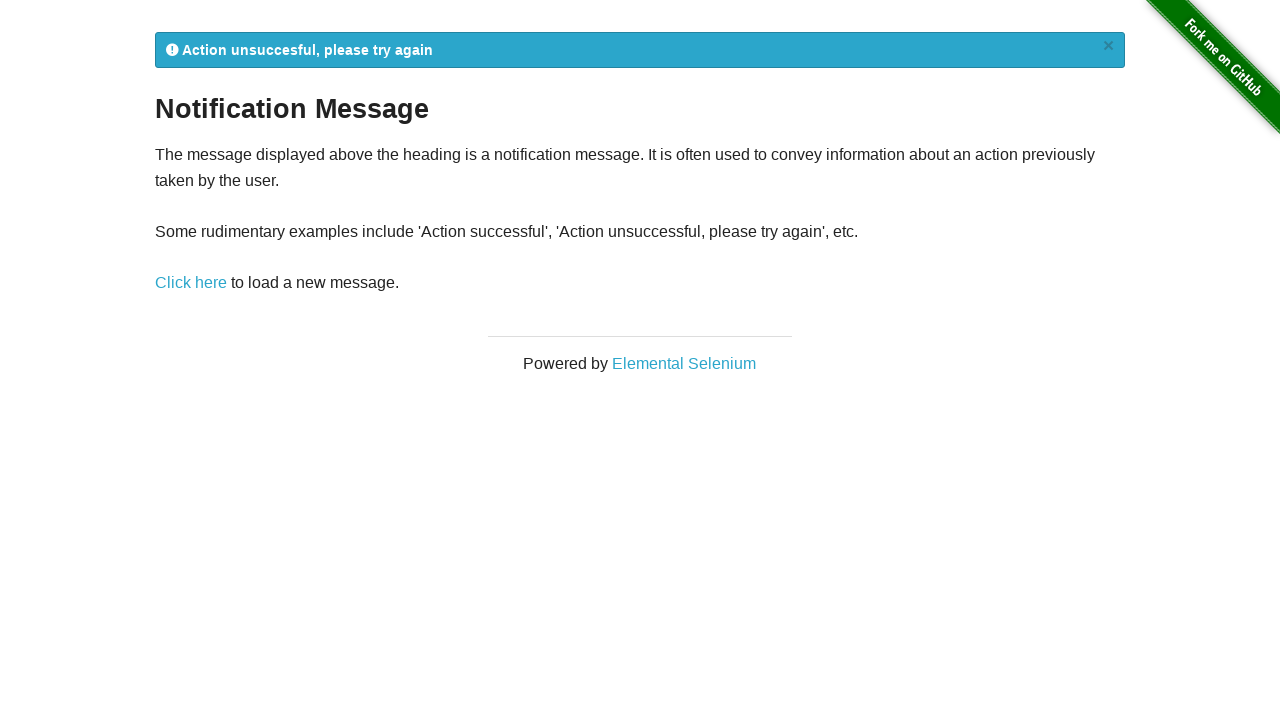

Expected notification message detected, stopping search
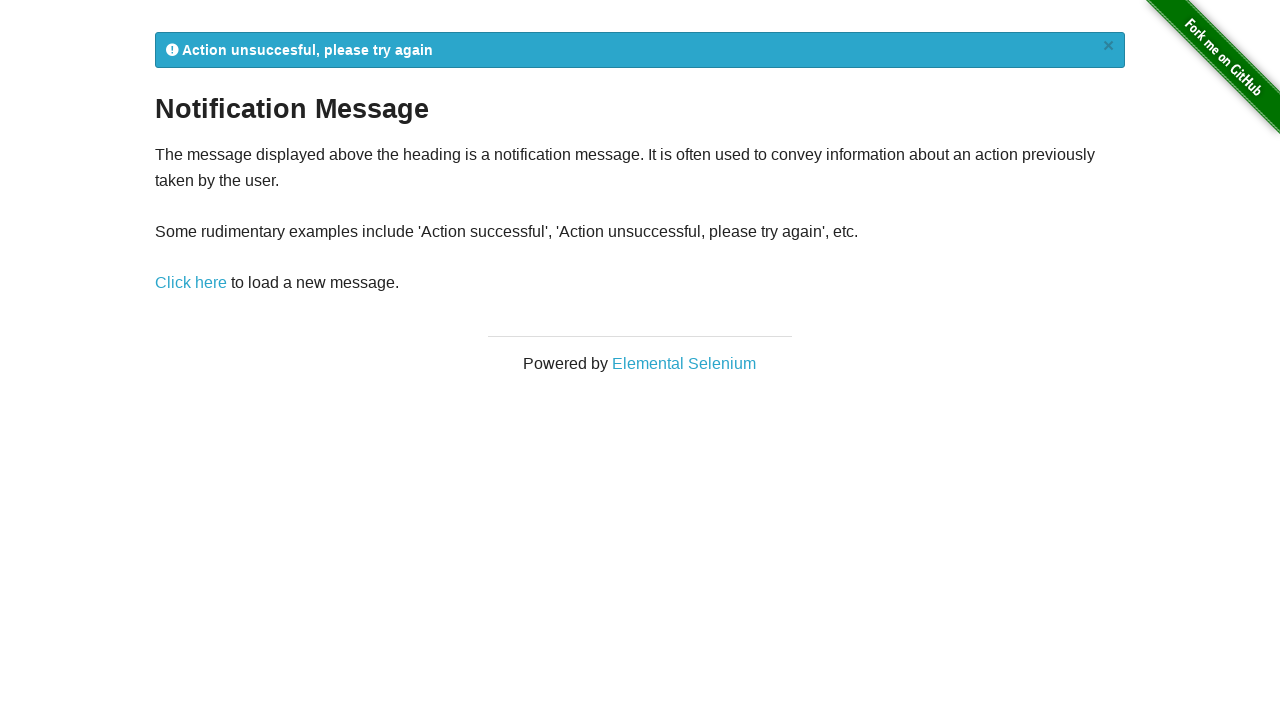

Verified page title (h3) is present
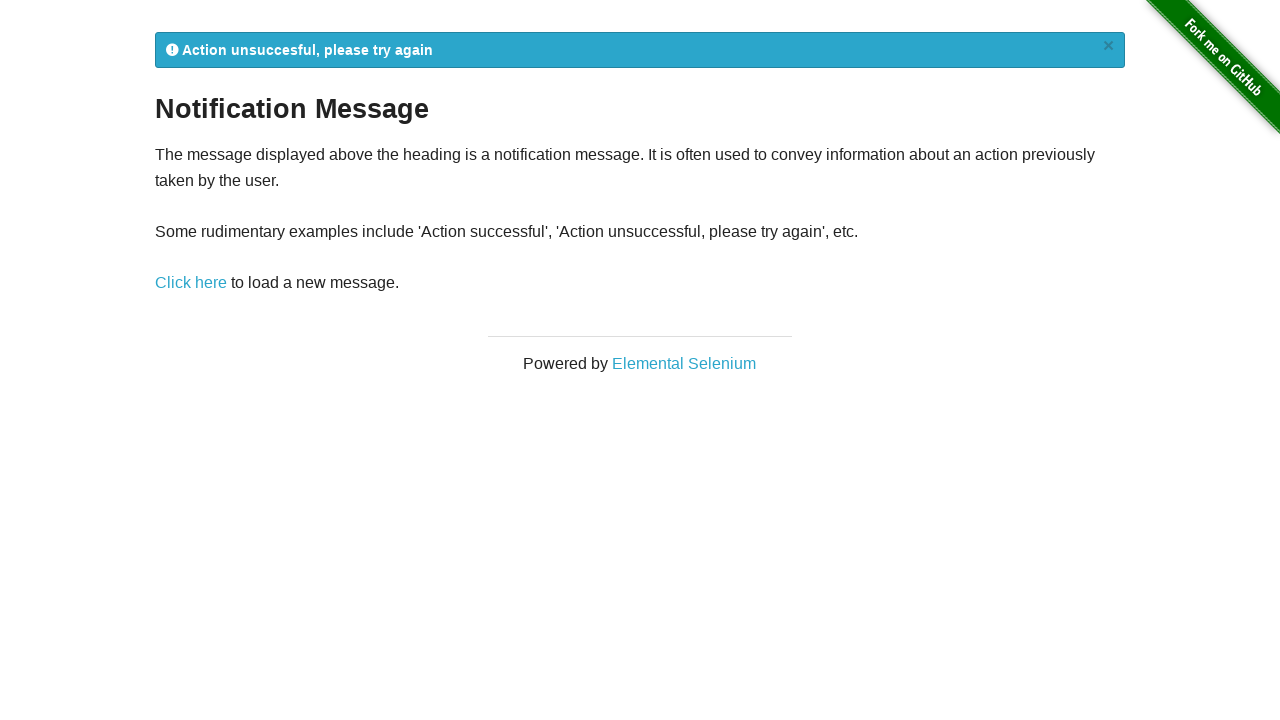

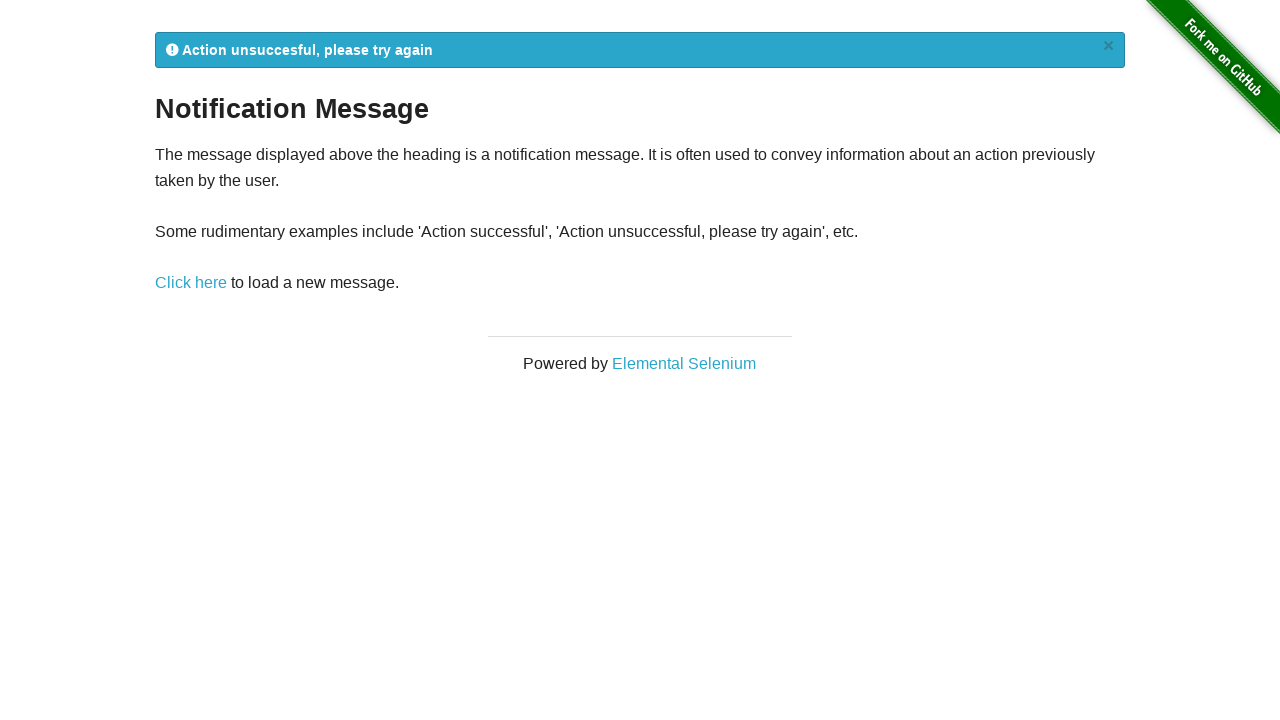